Tests checkbox functionality by clicking on multiple checkboxes - clicks checkbox-3 twice (toggle), then clicks checkbox-2, and finally clicks checkbox-1

Starting URL: https://formy-project.herokuapp.com/checkbox

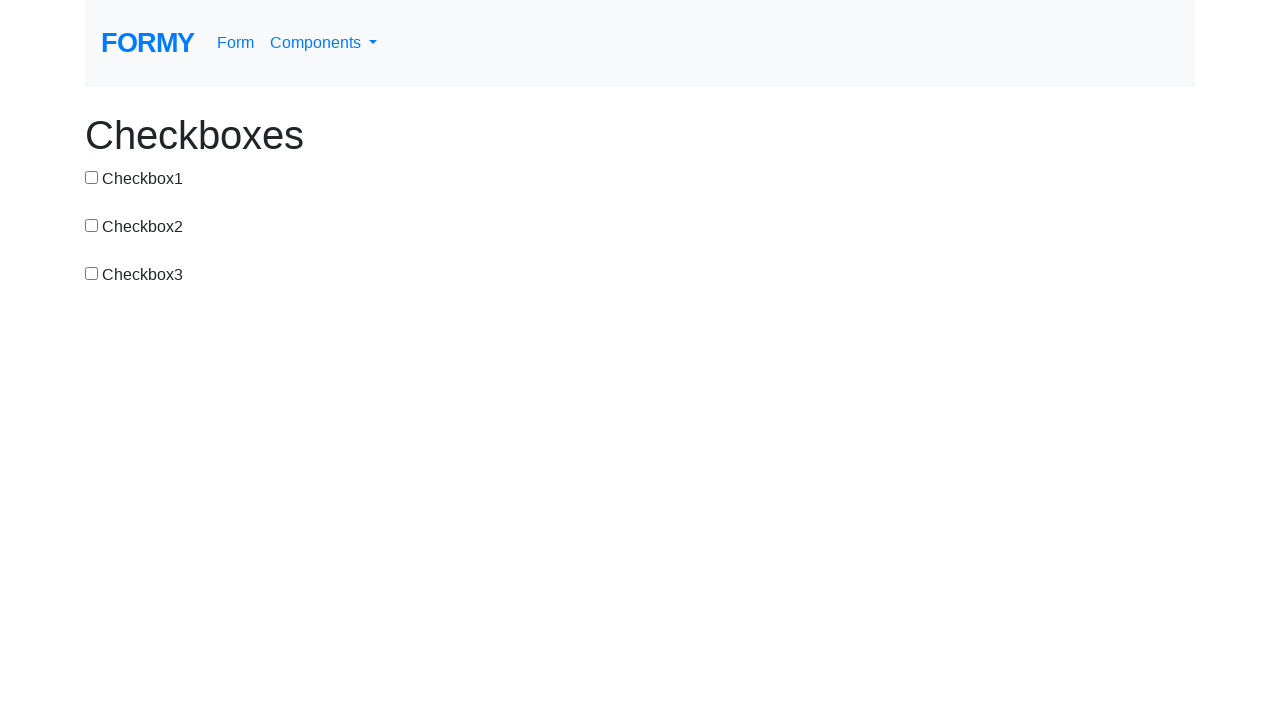

Clicked checkbox-3 to check it at (92, 273) on #checkbox-3
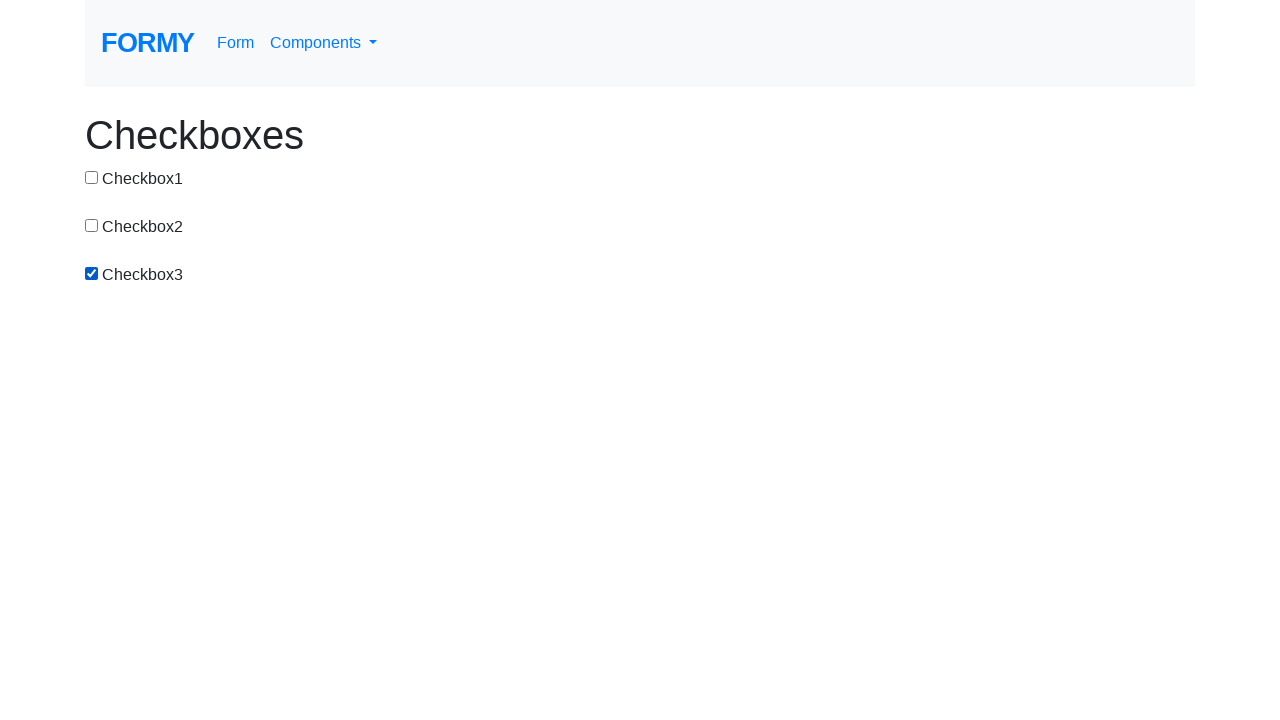

Clicked checkbox-3 again to uncheck it at (92, 273) on #checkbox-3
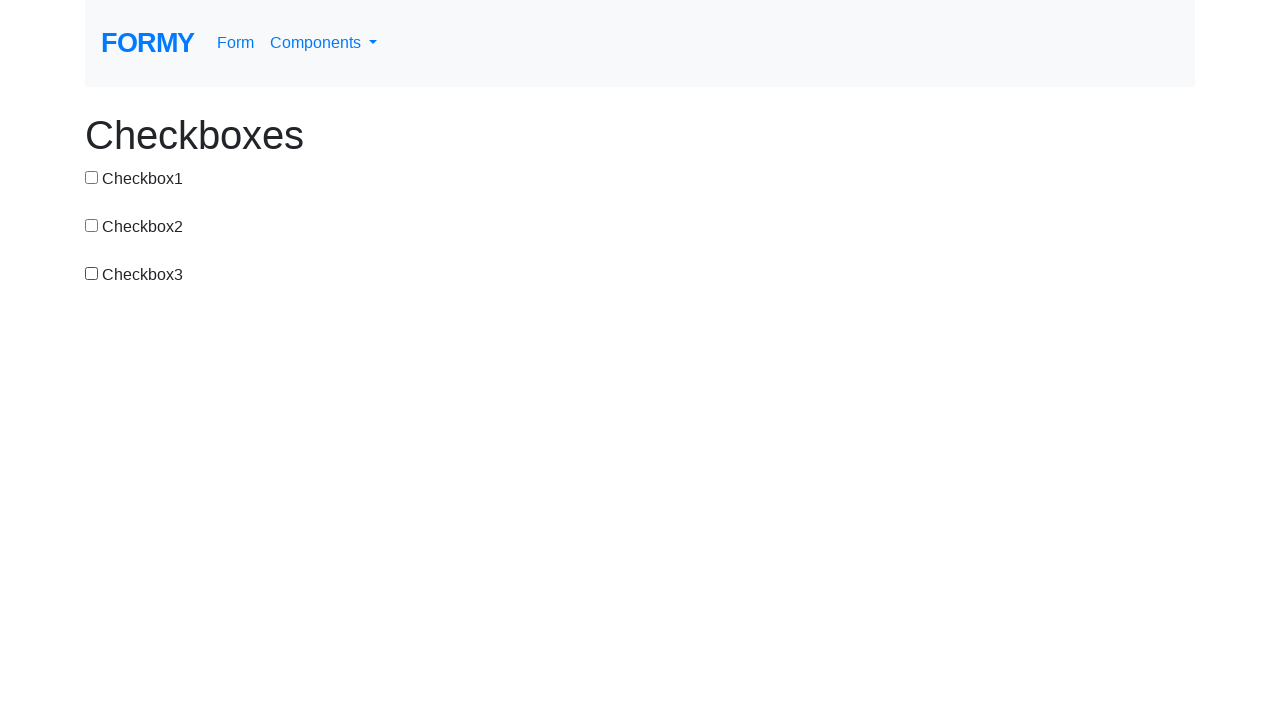

Clicked checkbox-2 to check it at (92, 225) on #checkbox-2
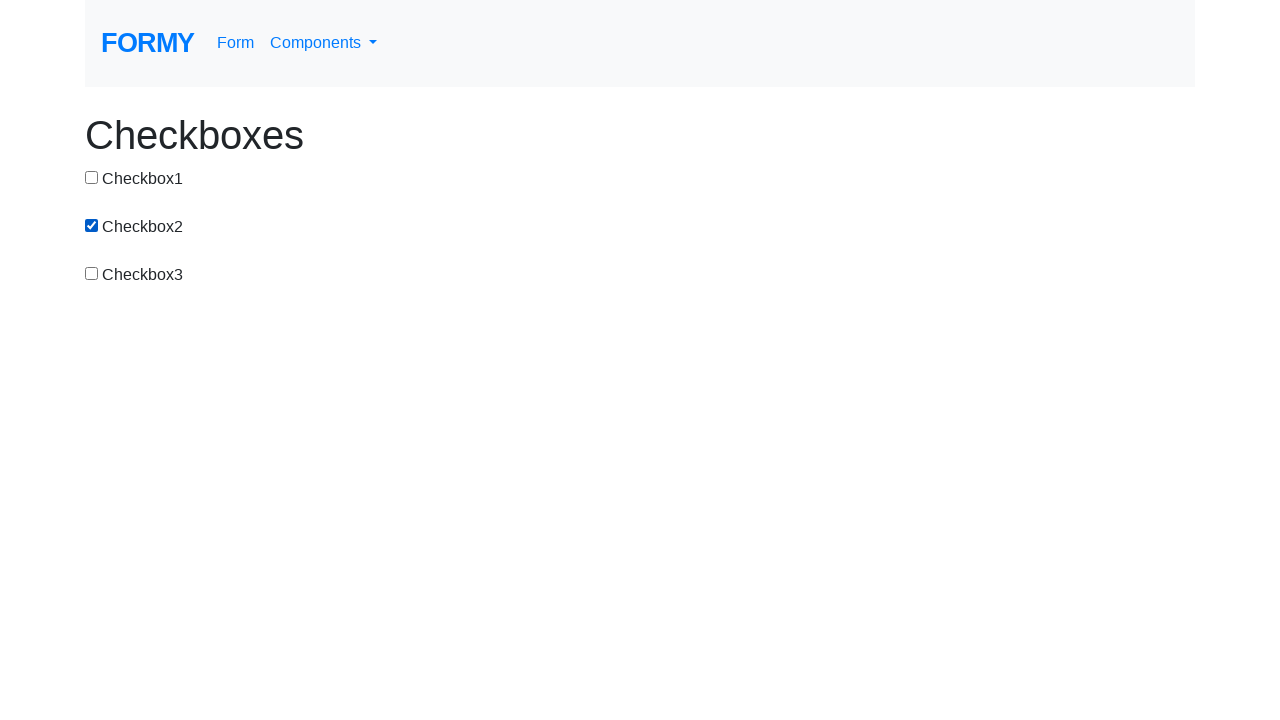

Clicked checkbox-1 to check it at (92, 177) on #checkbox-1
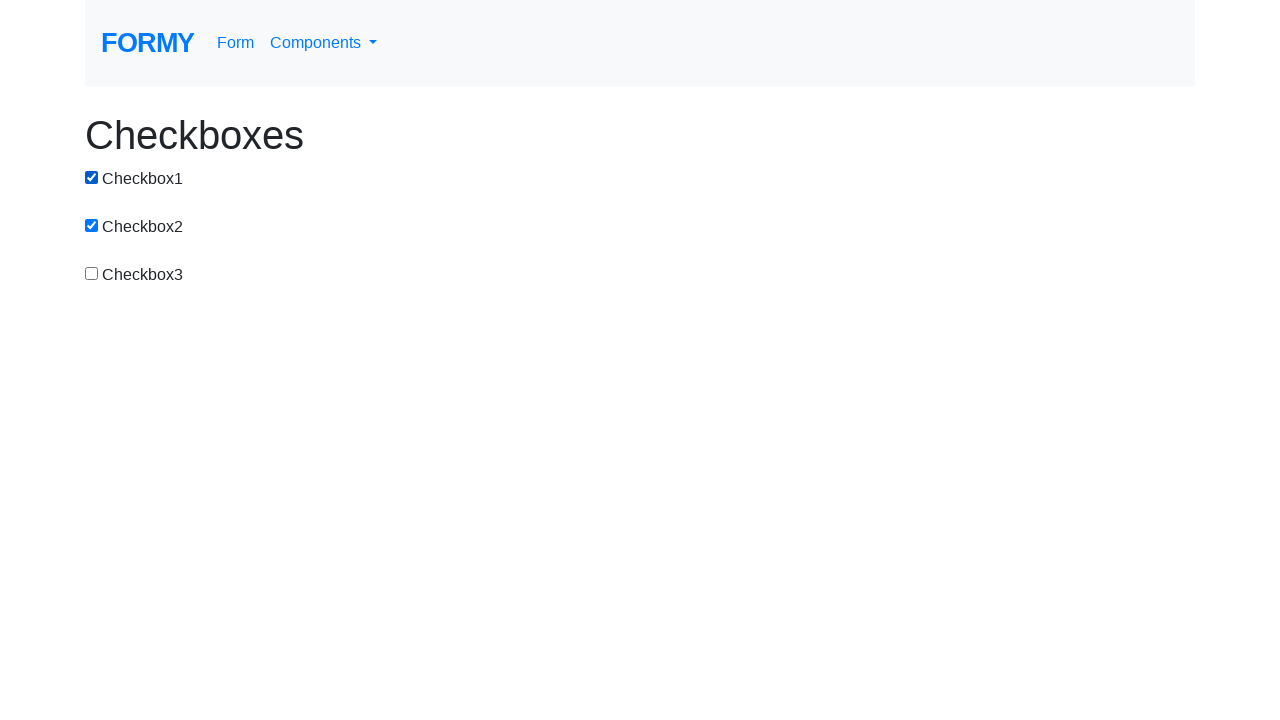

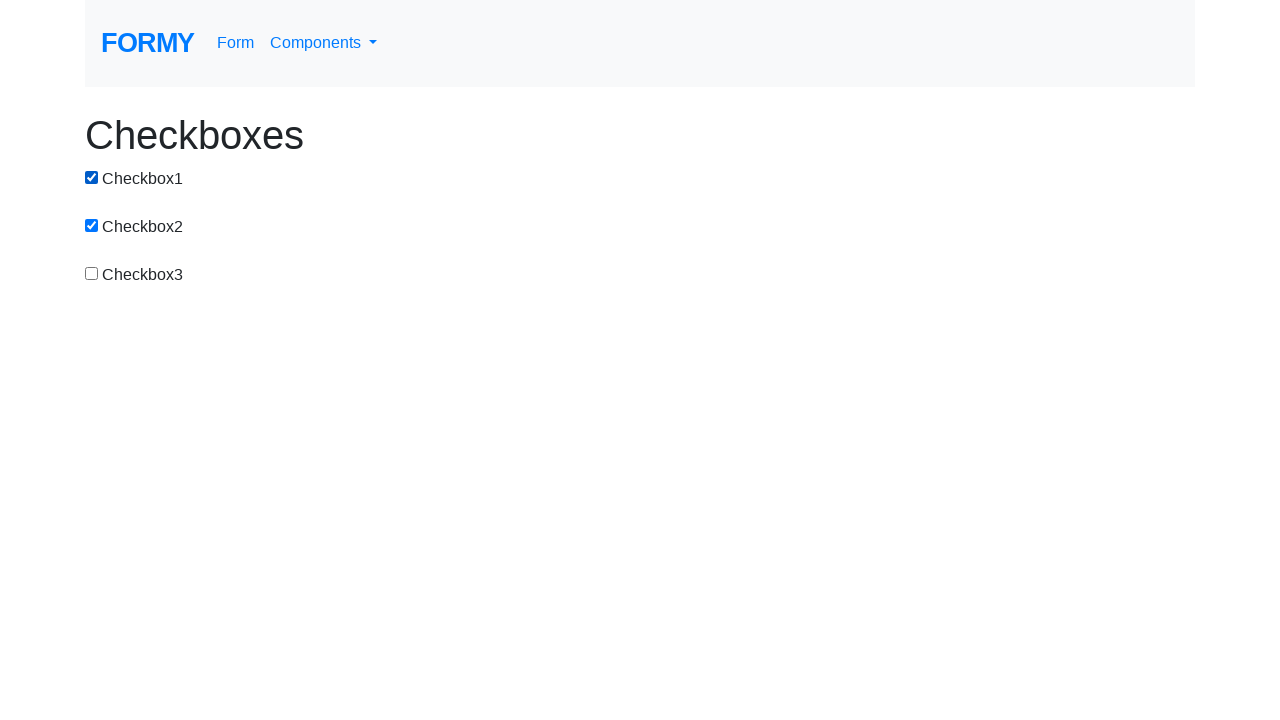